Tests link functionality by clicking on different types of links - one that opens in a new tab and another that simulates an API call response

Starting URL: https://demoqa.com/links

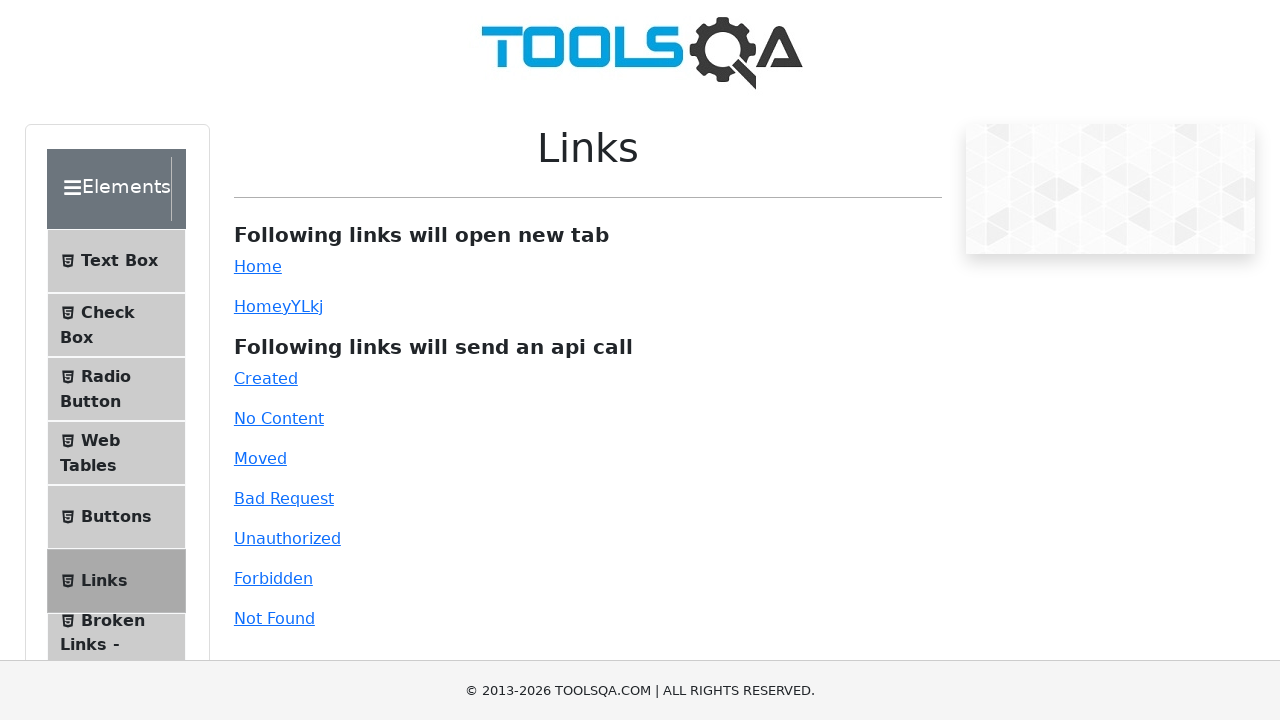

Clicked on Home link that opens in new tab at (258, 266) on #simpleLink
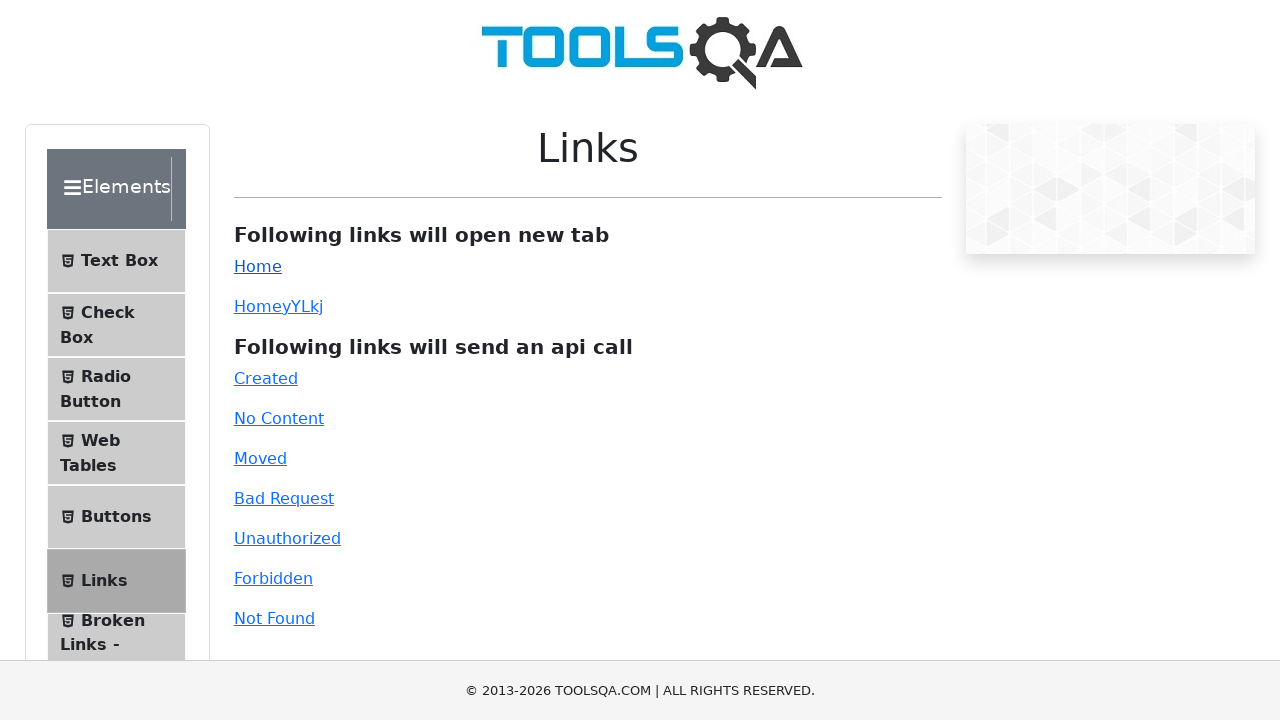

New tab opened successfully
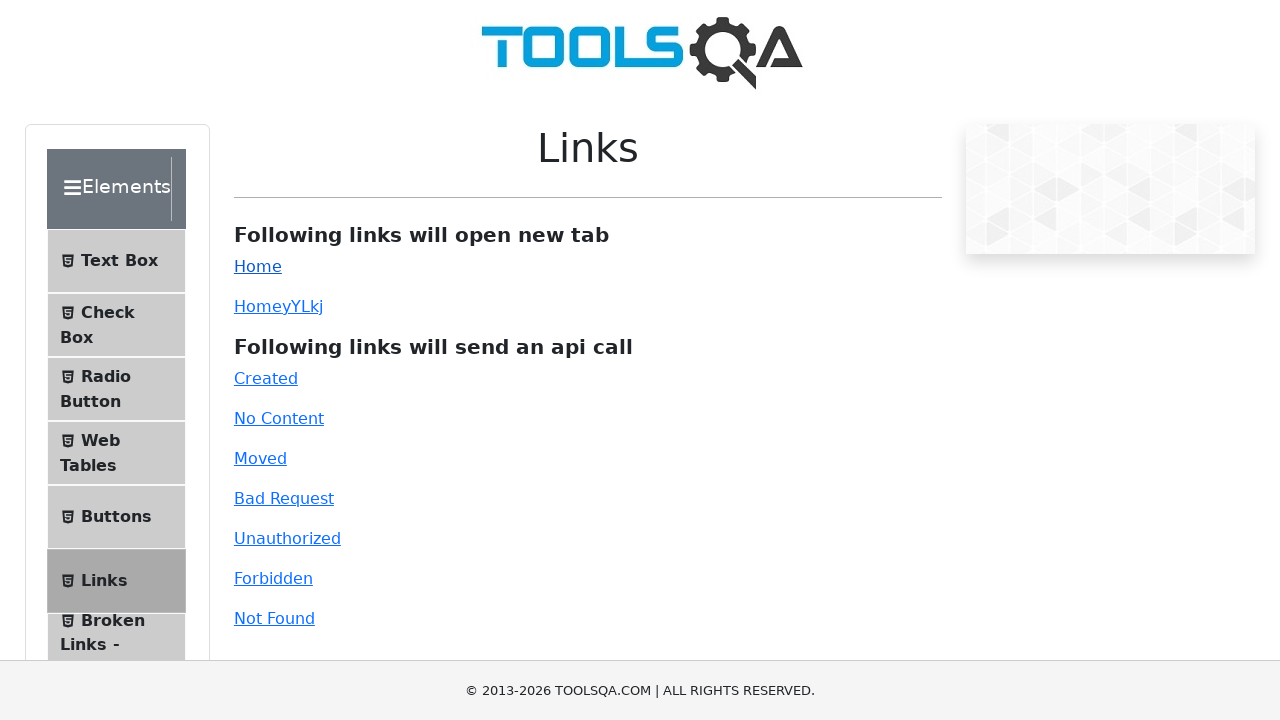

Verified new tab URL is https://demoqa.com/
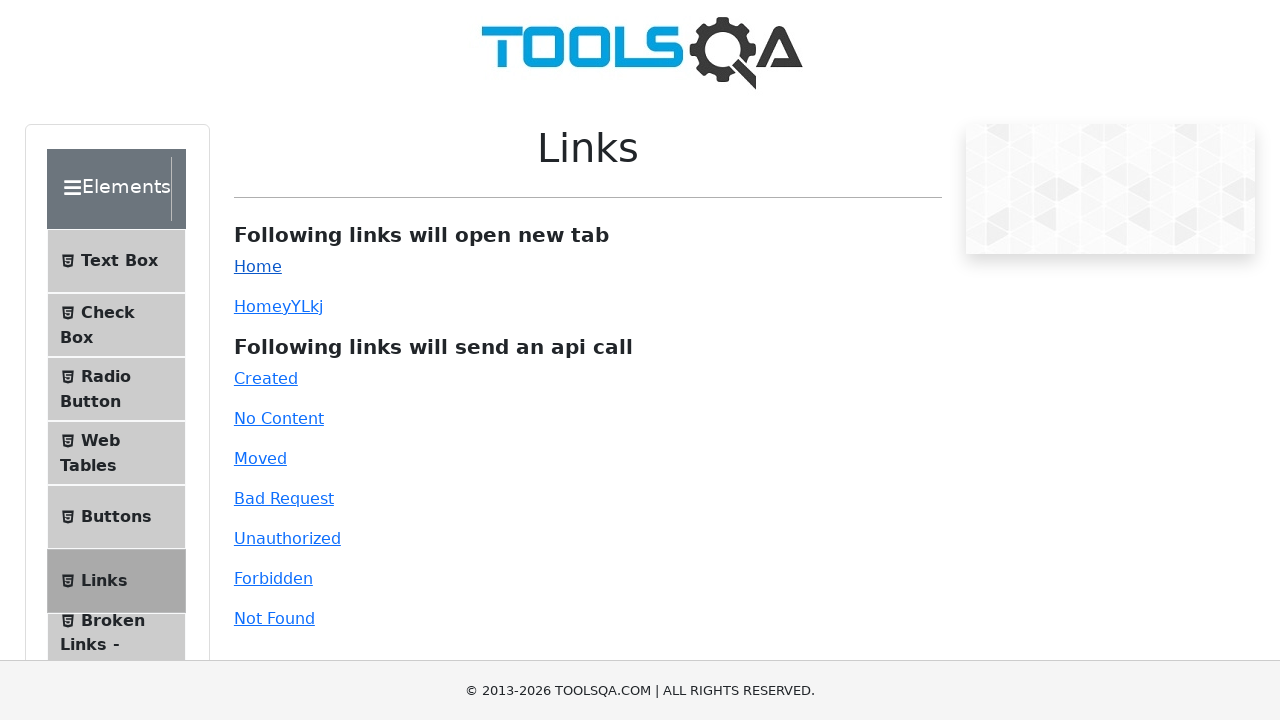

Closed new tab
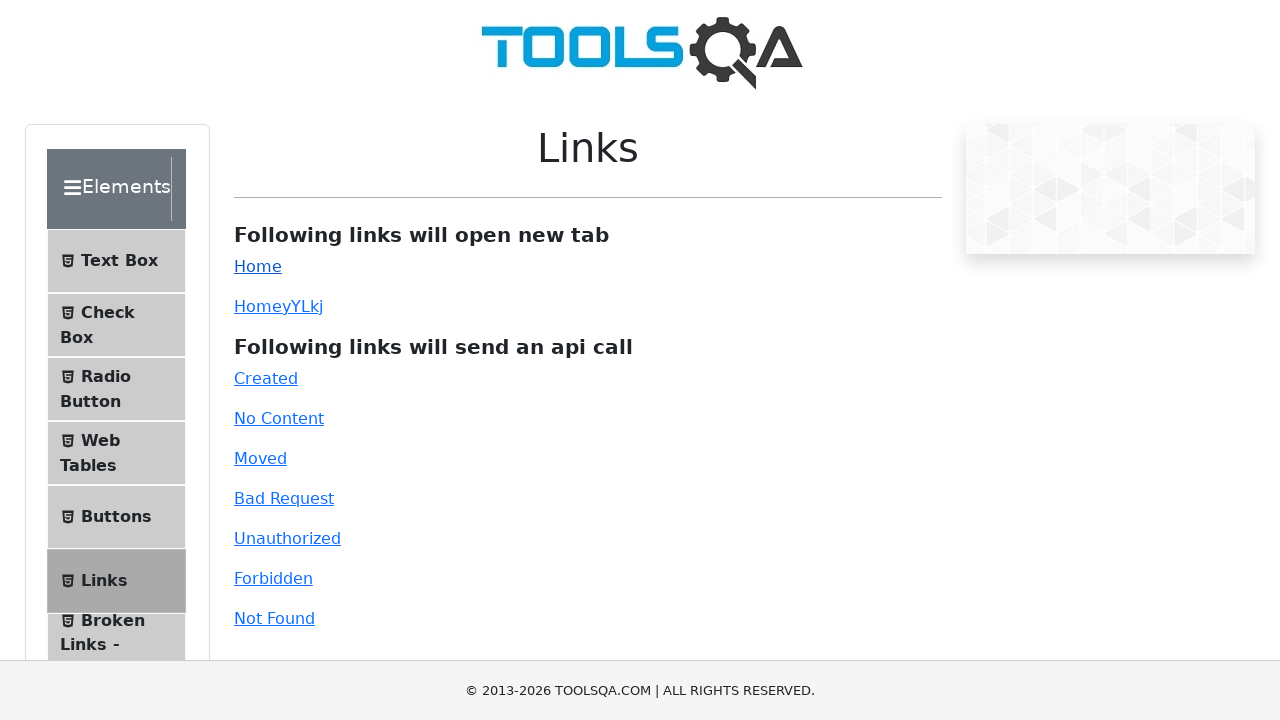

Clicked on Created link to simulate API call at (266, 378) on #created
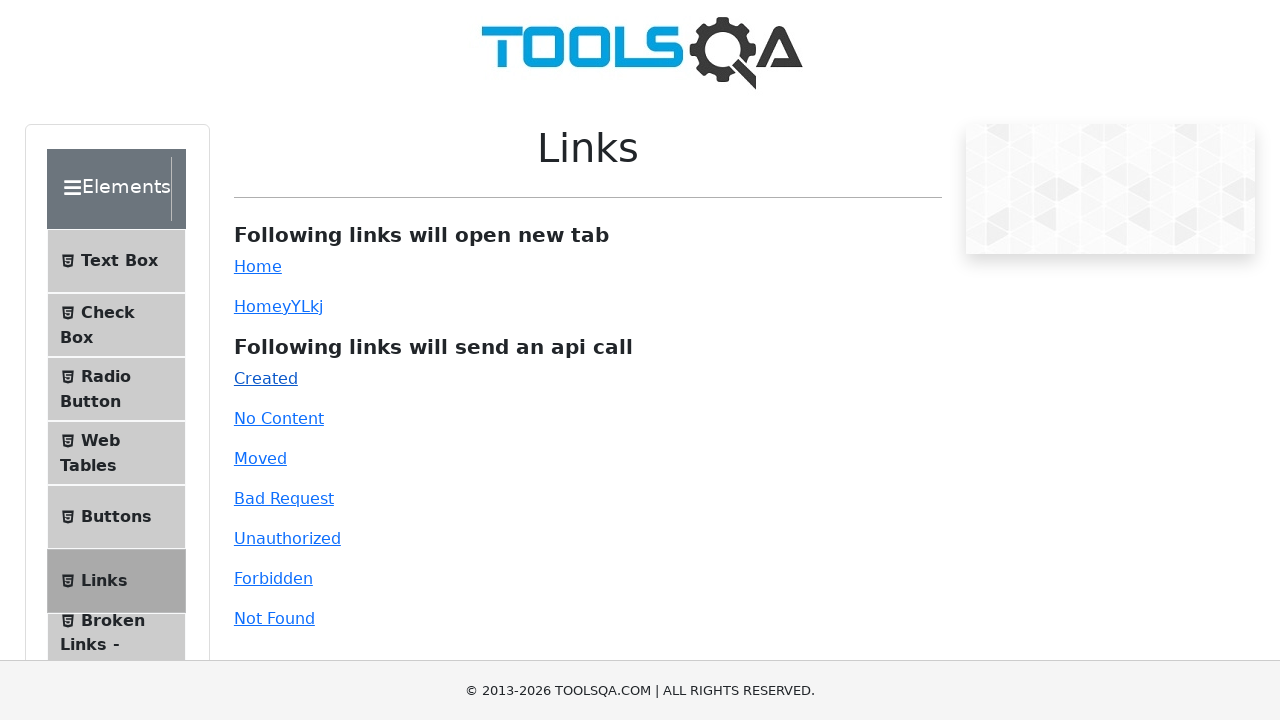

Response message element became visible
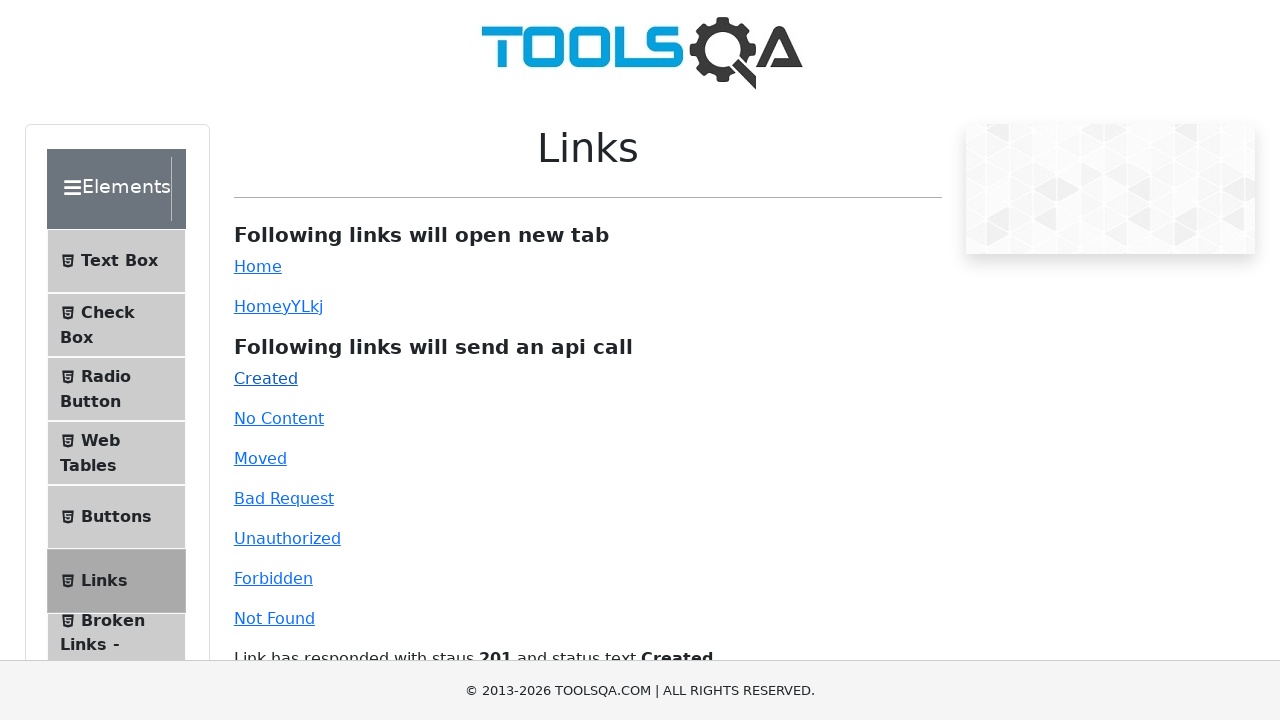

Retrieved response message text
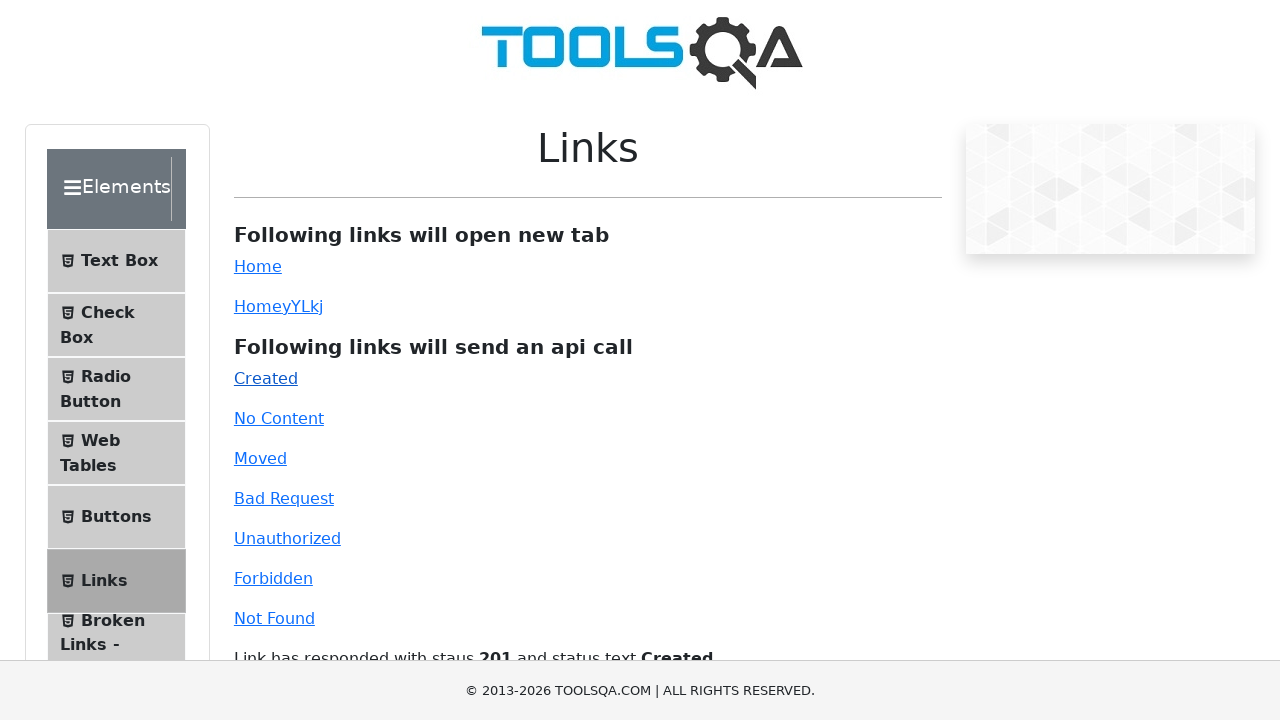

Verified API response message contains 201 status code and 'Created' text
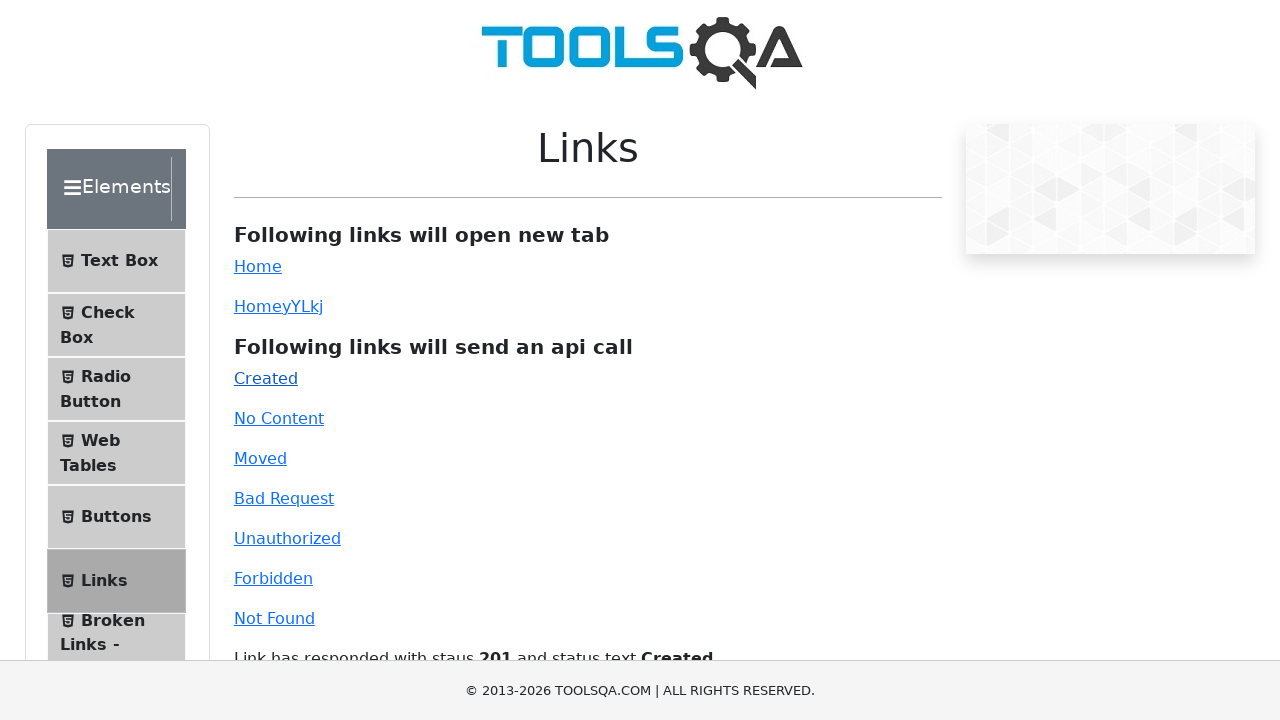

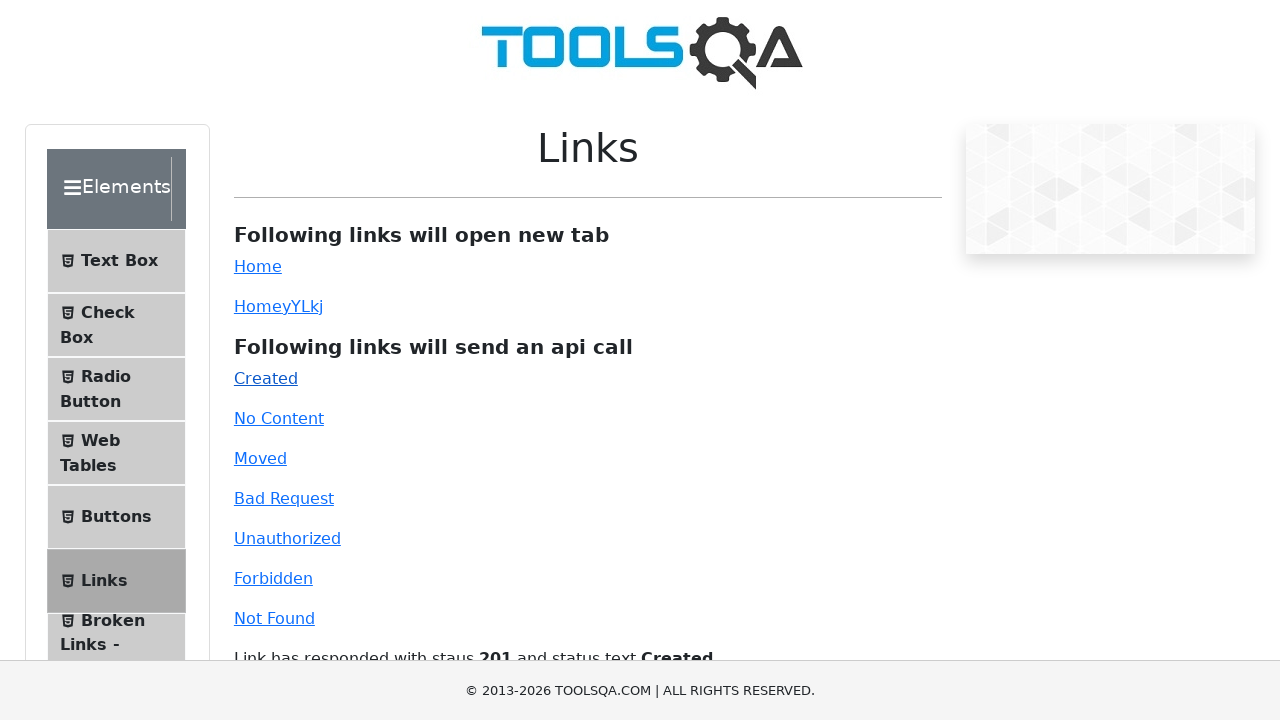